Tests navigation menu by hovering over "Courses" menu item, then hovering over "Data Warehousing" submenu, and finally clicking on "COGNOS Certification Training" link.

Starting URL: http://greenstech.in/selenium-course-content.html

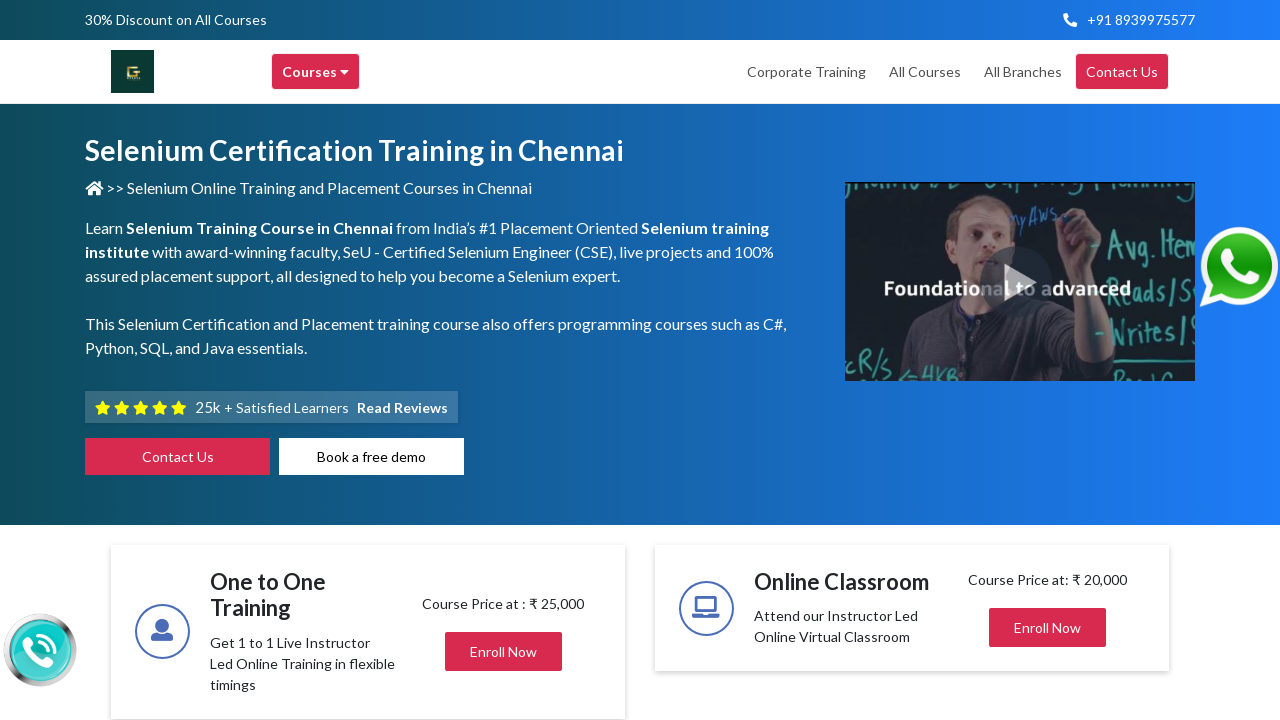

Hovered over 'Courses' menu item at (316, 72) on xpath=//div[text()='Courses ']
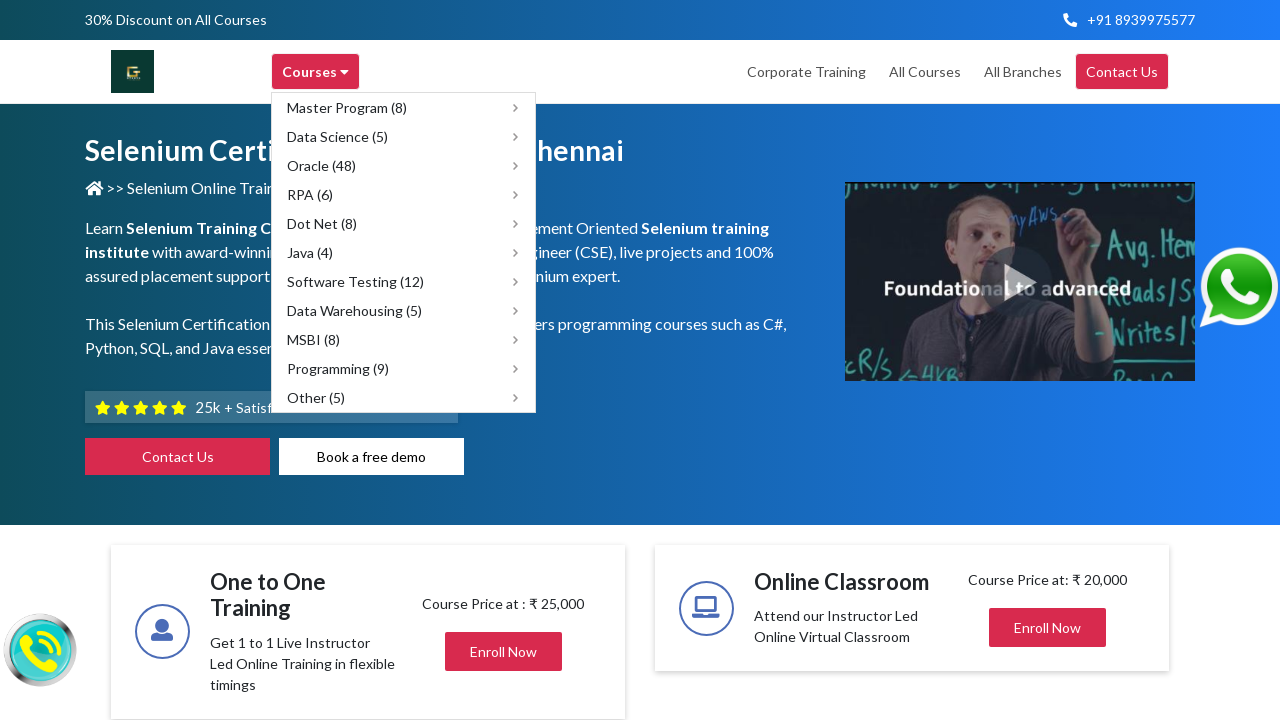

Hovered over 'Data Warehousing (5)' submenu item at (354, 310) on xpath=//span[text()='Data Warehousing (5)']
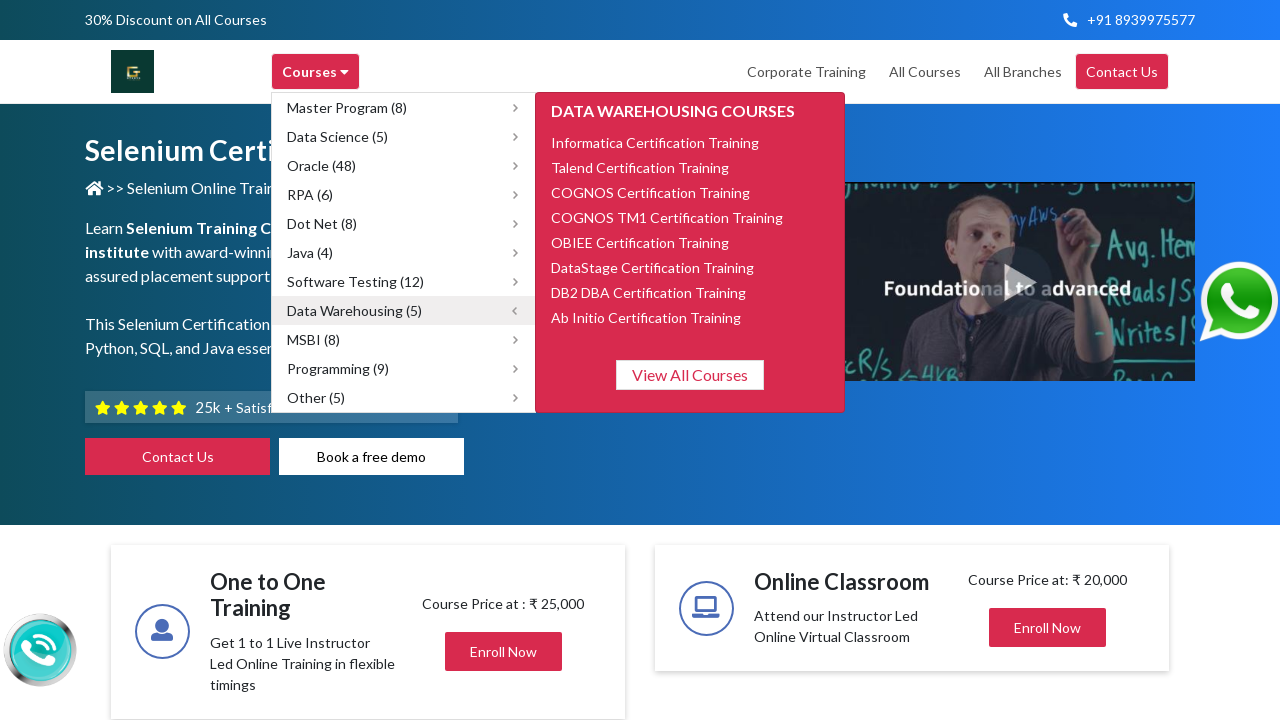

Clicked on 'COGNOS Certification Training' link at (650, 192) on xpath=//span[text()='COGNOS Certification Training']
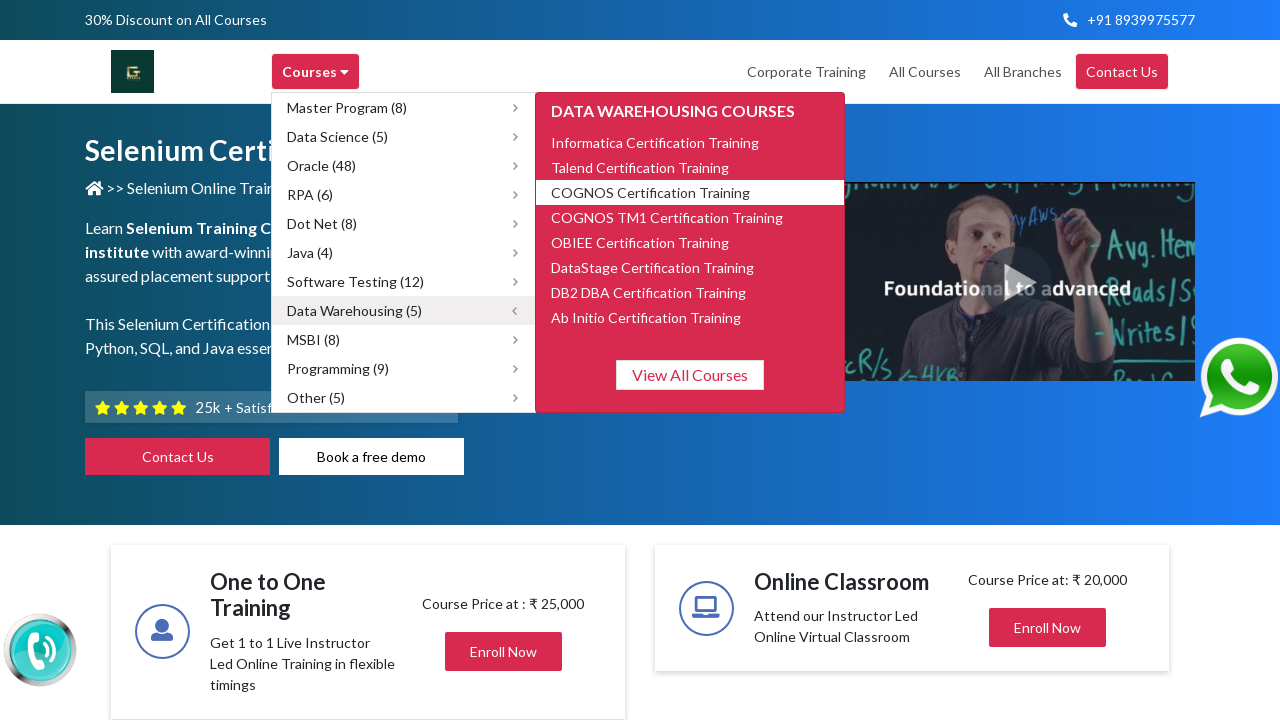

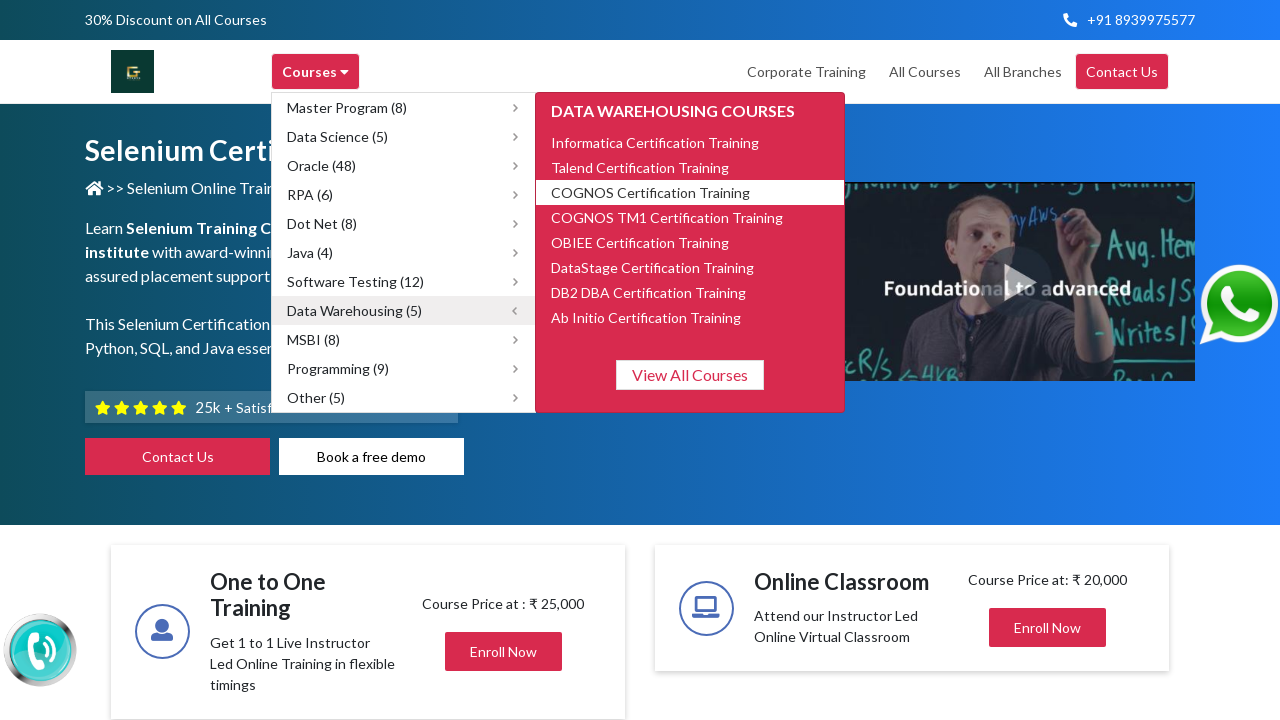